Tests cookie deletion functionality by deleting a cookie and verifying it's removed, then refreshing the page

Starting URL: https://bonigarcia.dev/selenium-webdriver-java/cookies.html

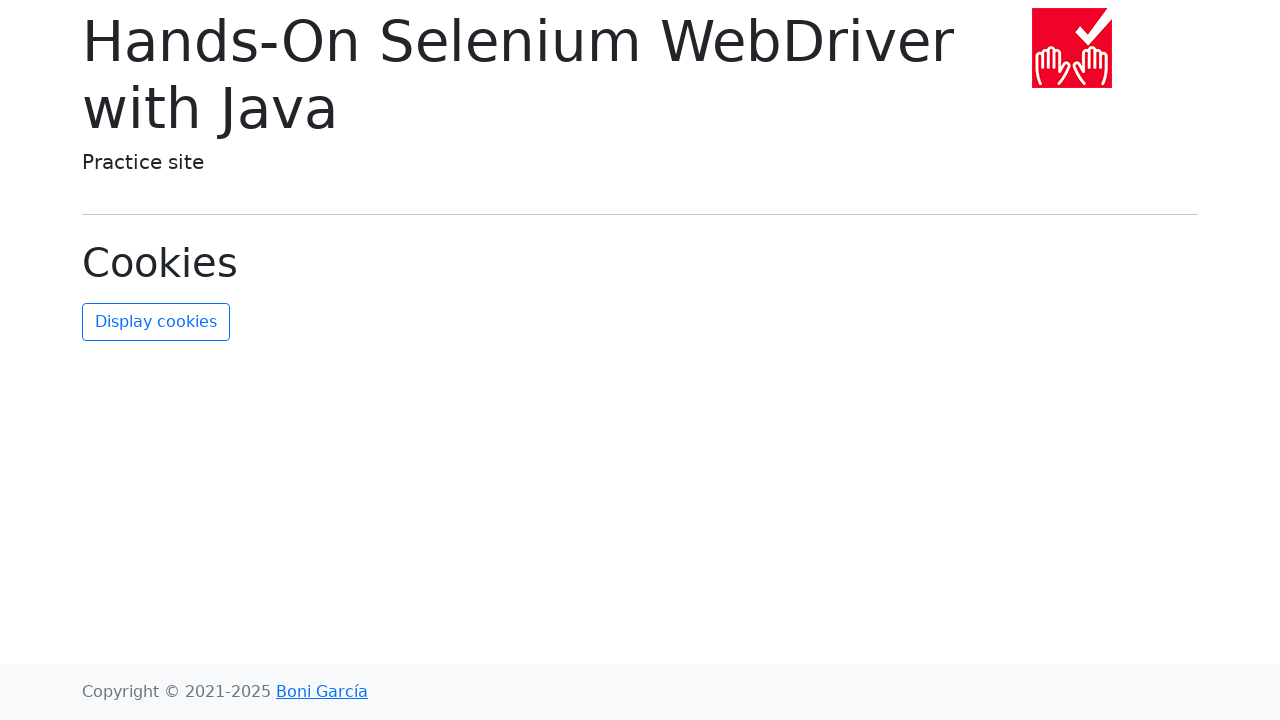

Retrieved initial cookies from context
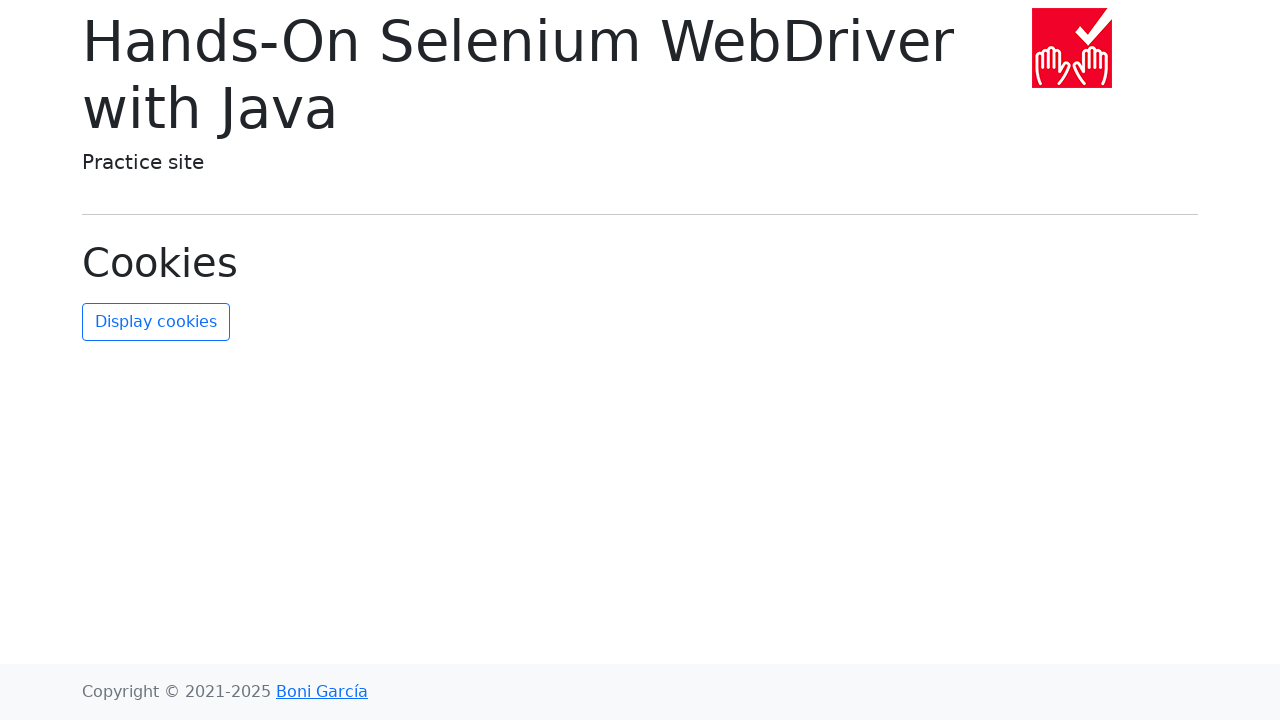

Searched for and found username cookie in initial cookies list
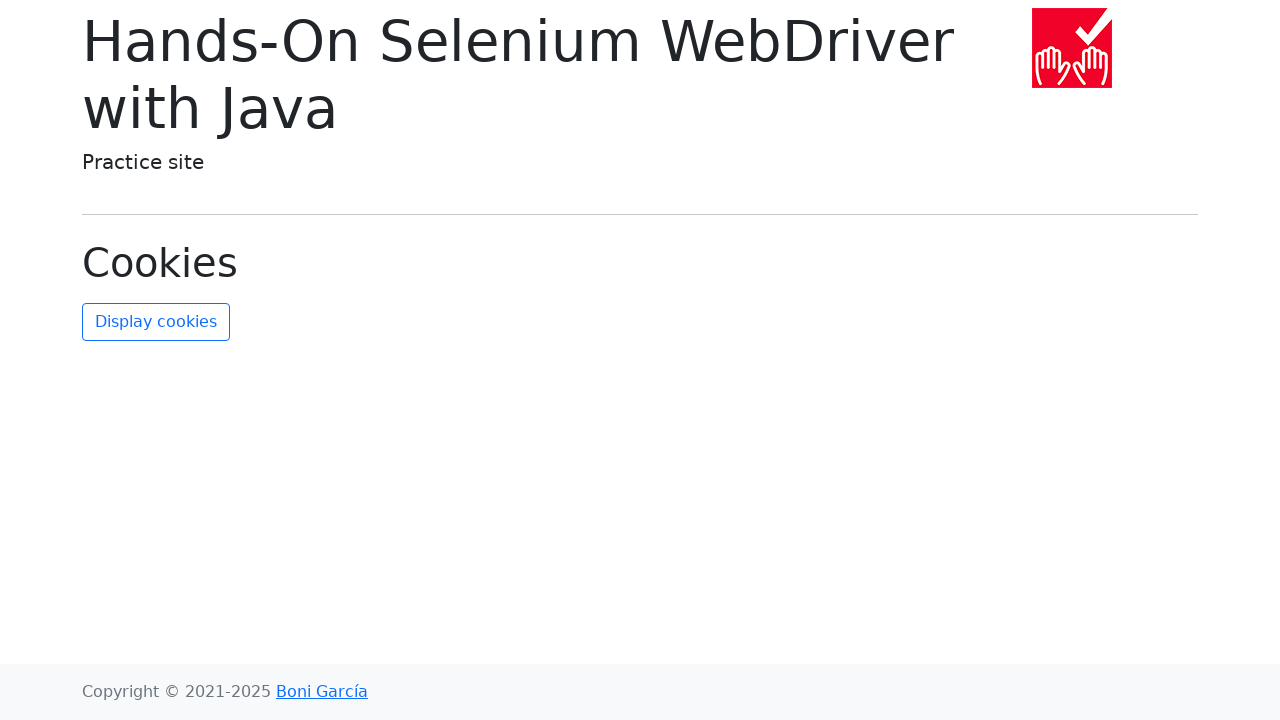

Deleted username cookie from context
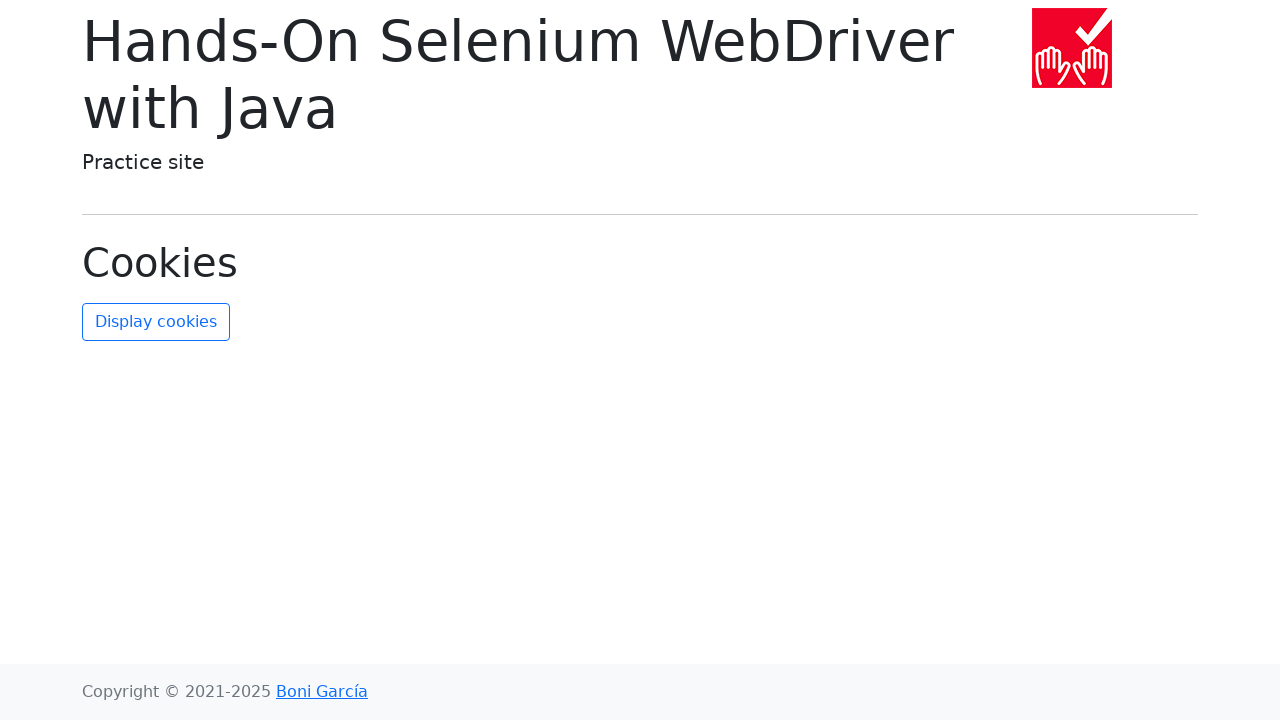

Retrieved current cookies to verify deletion
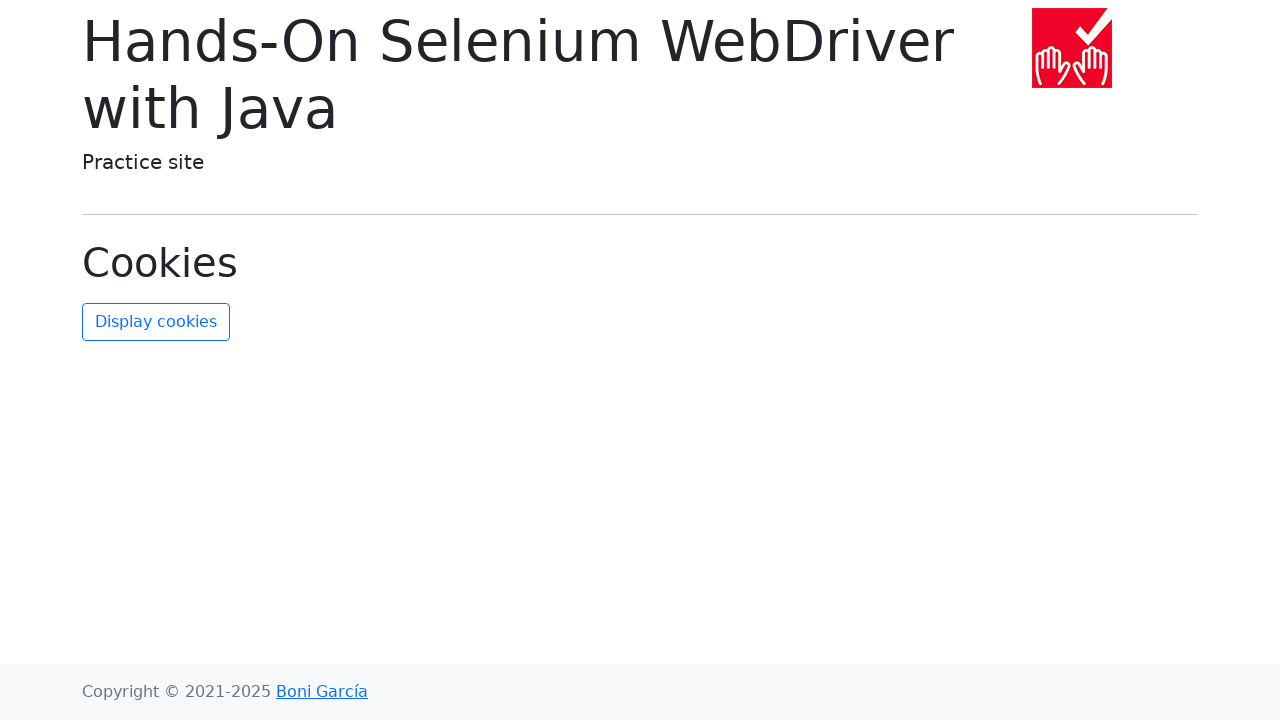

Checked if username cookie still exists in current cookies
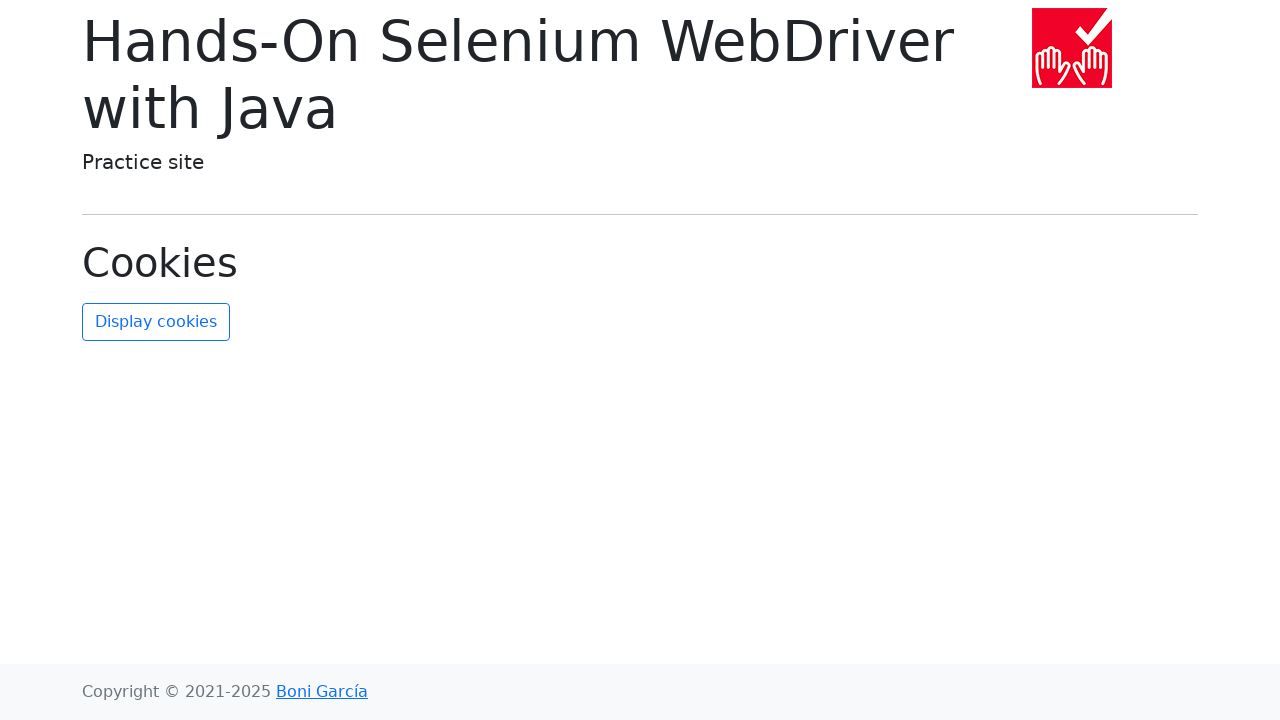

Asserted that username cookie was successfully deleted
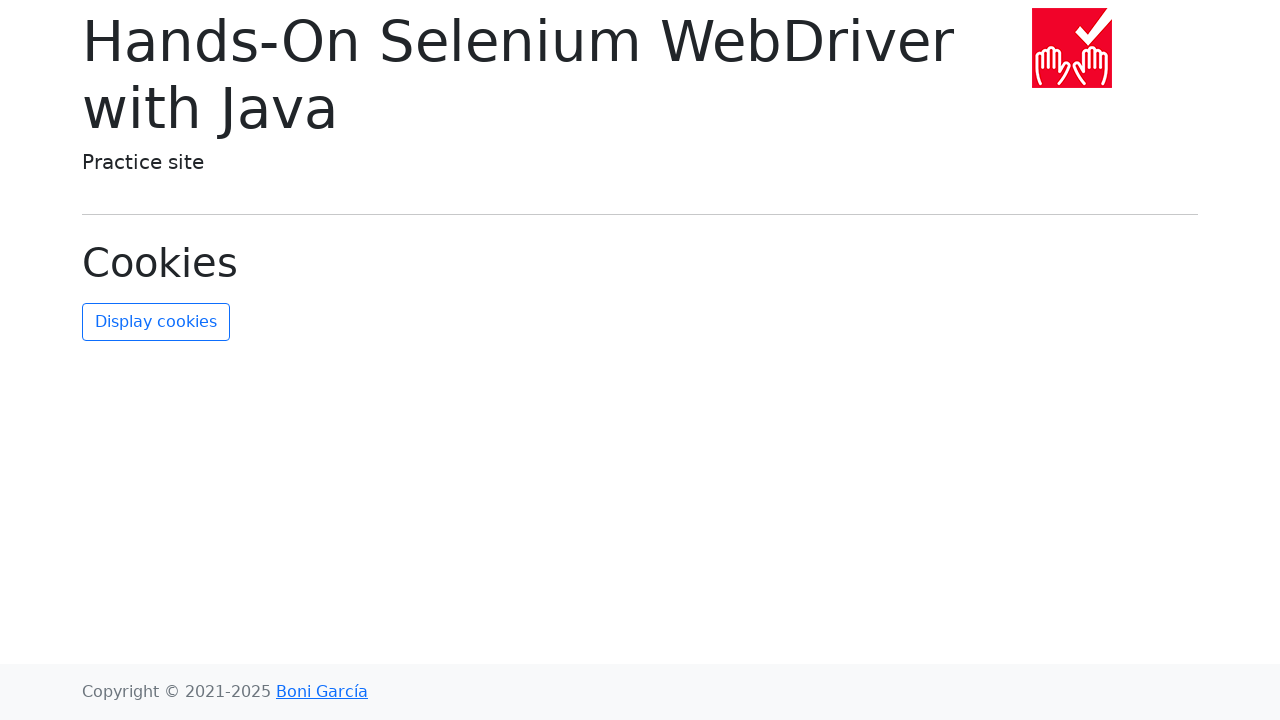

Clicked refresh cookies button to refresh page at (156, 322) on #refresh-cookies
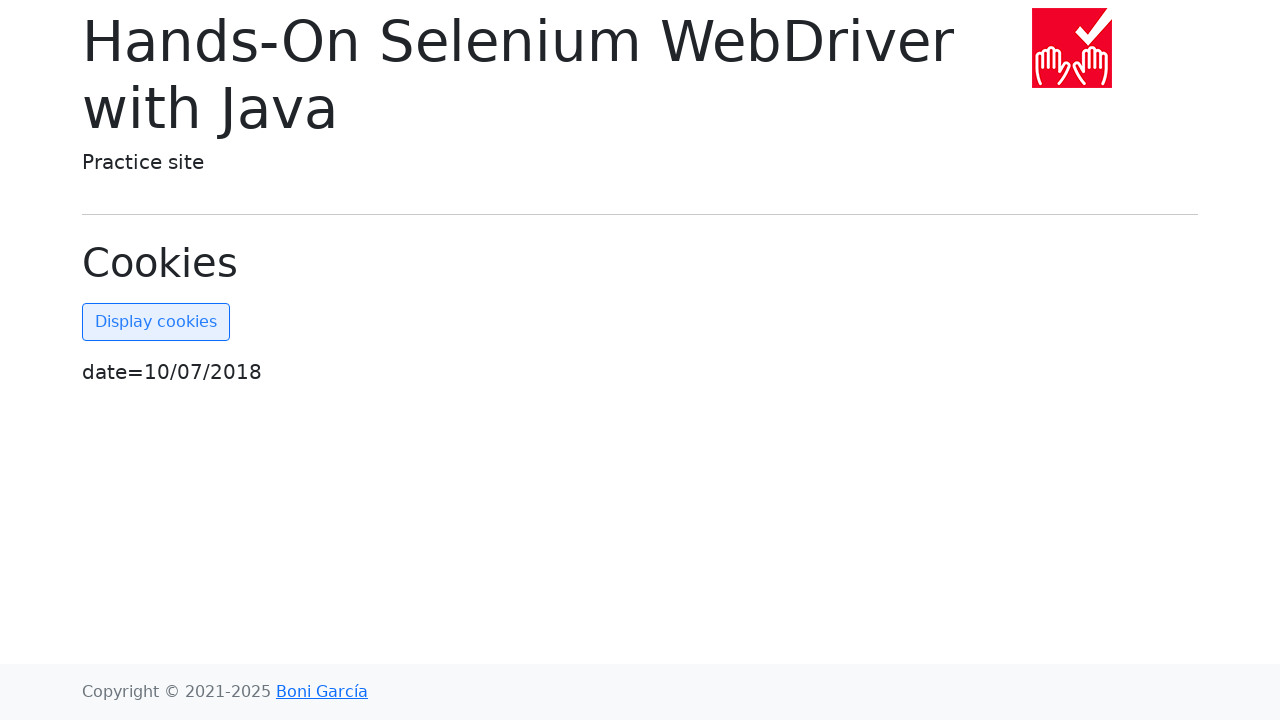

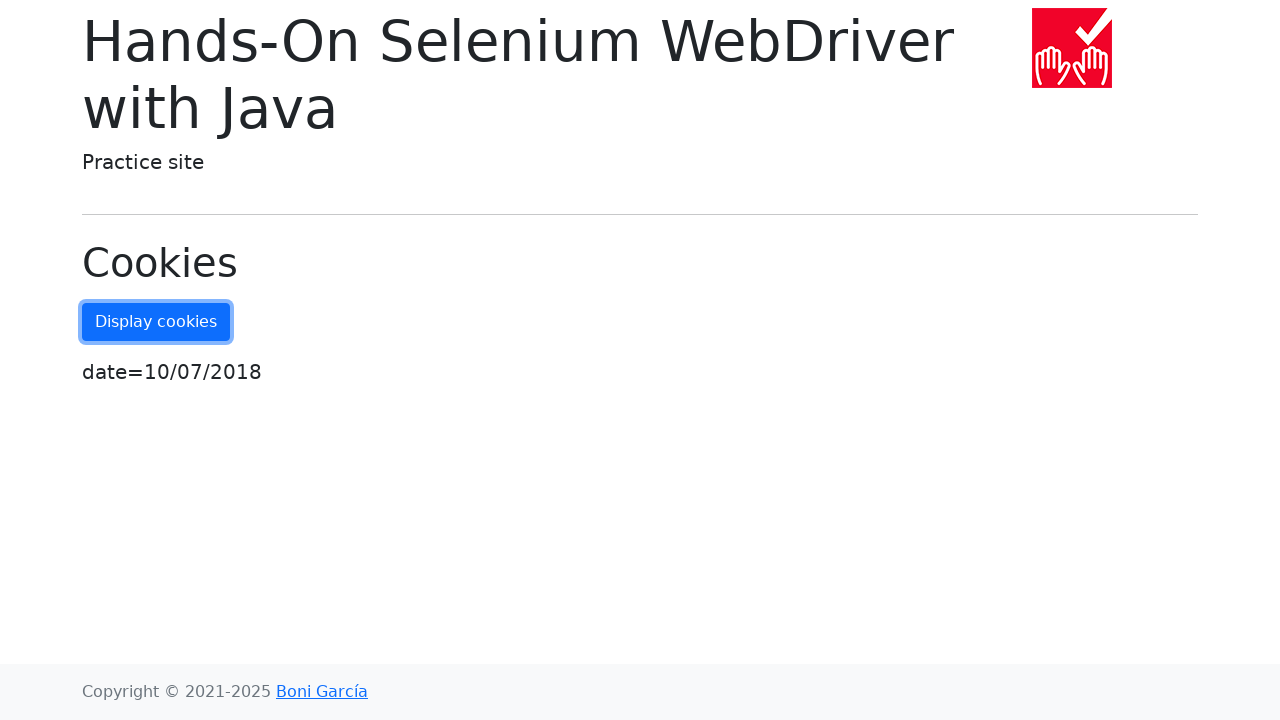